Tests that radio buttons on a math page have the correct default states - verifying that the "people" radio button is selected by default while the "robots" radio button is not selected.

Starting URL: http://suninjuly.github.io/math.html

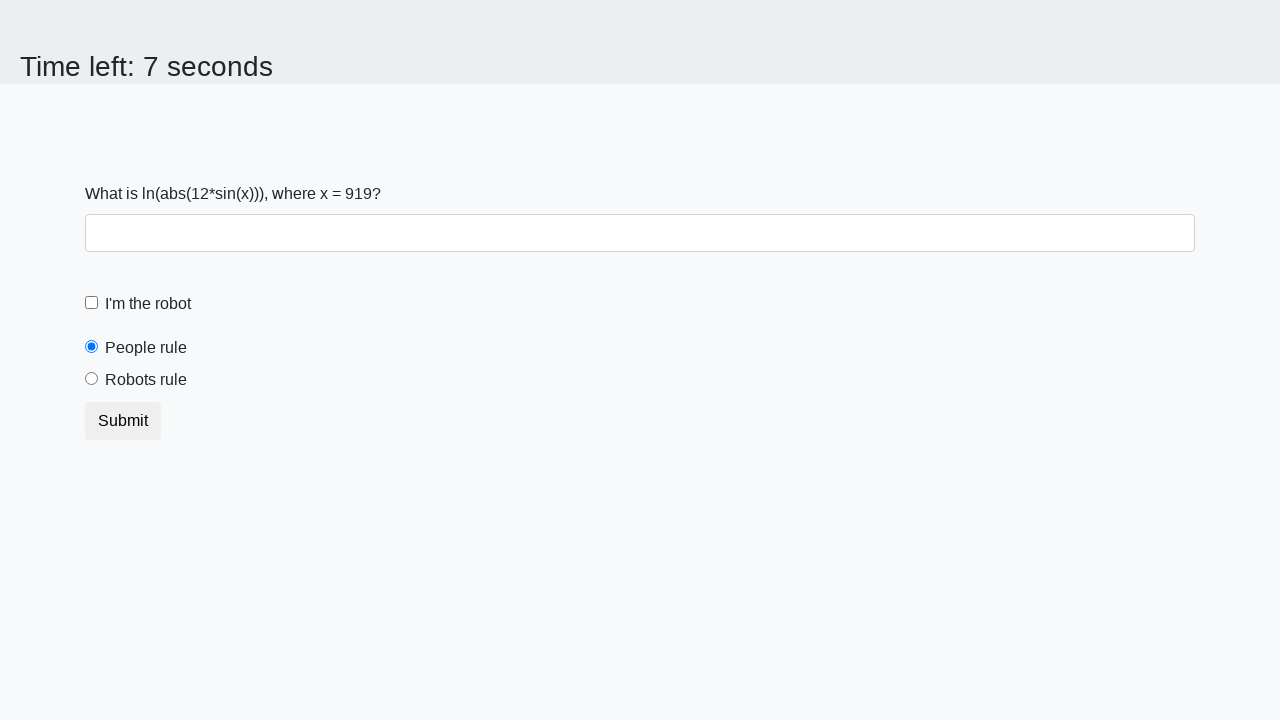

Waited for people radio button to be present on the page
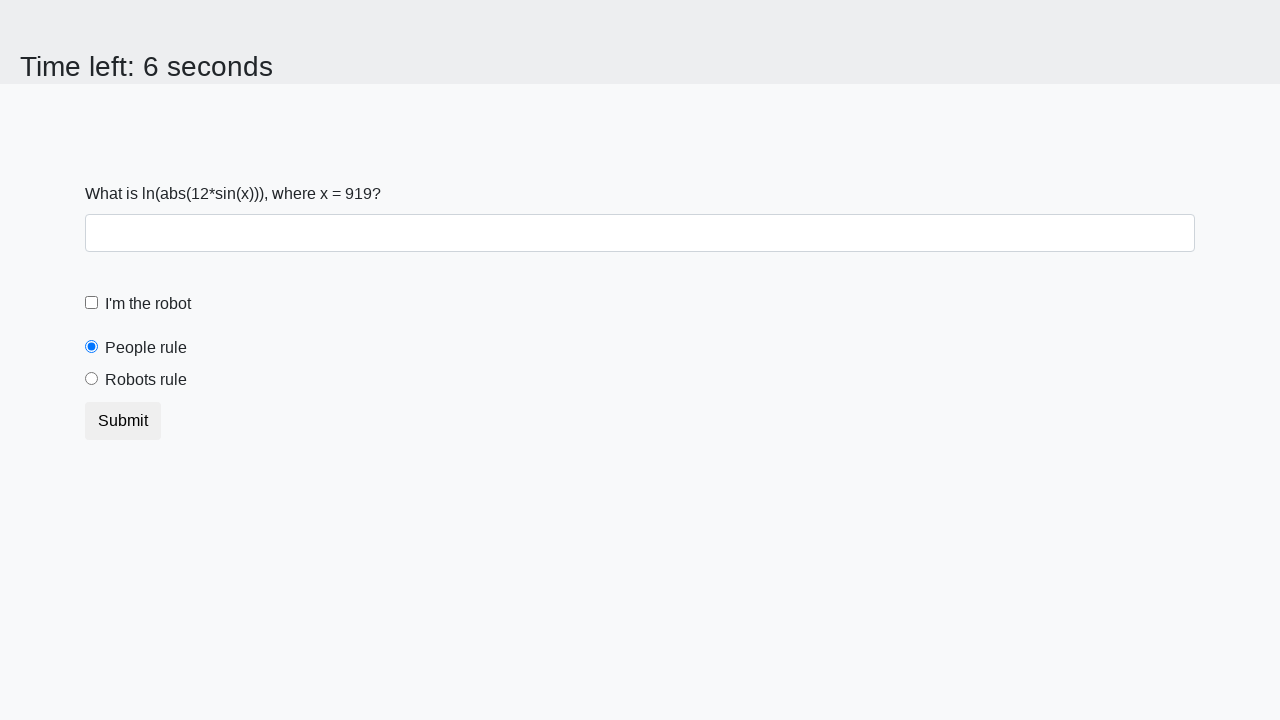

Located the people radio button element
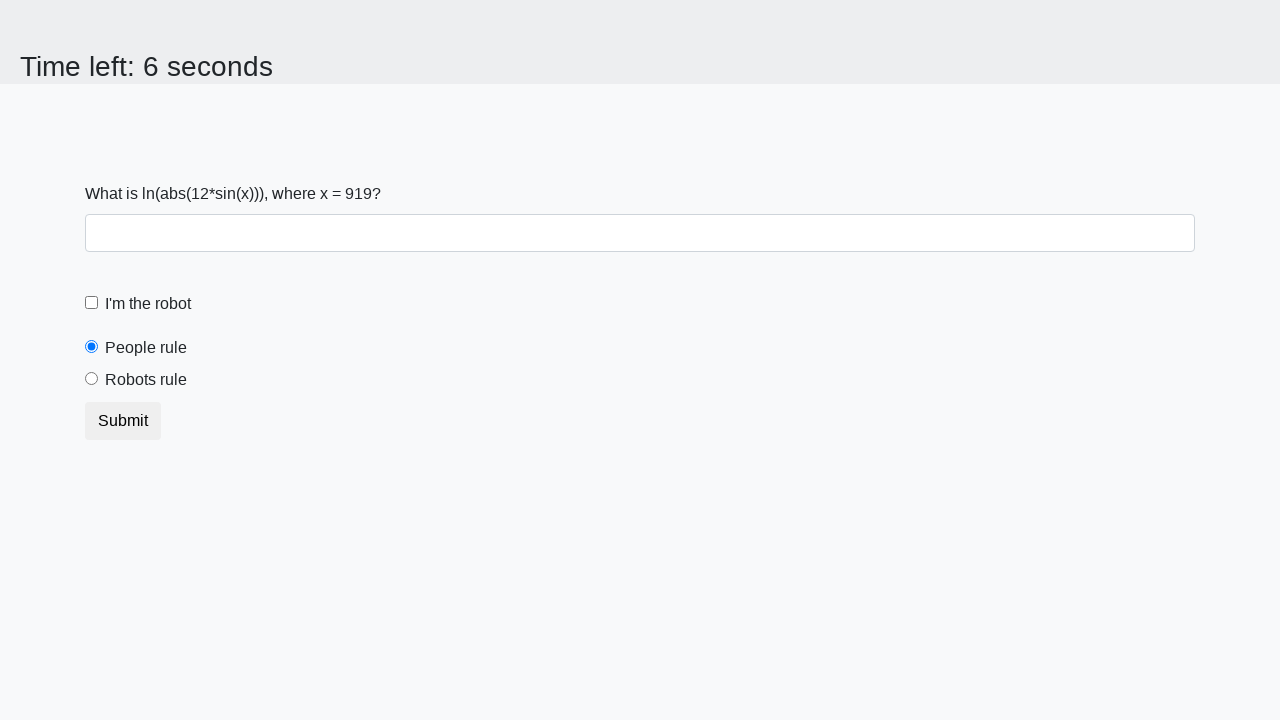

Verified that people radio button is checked by default
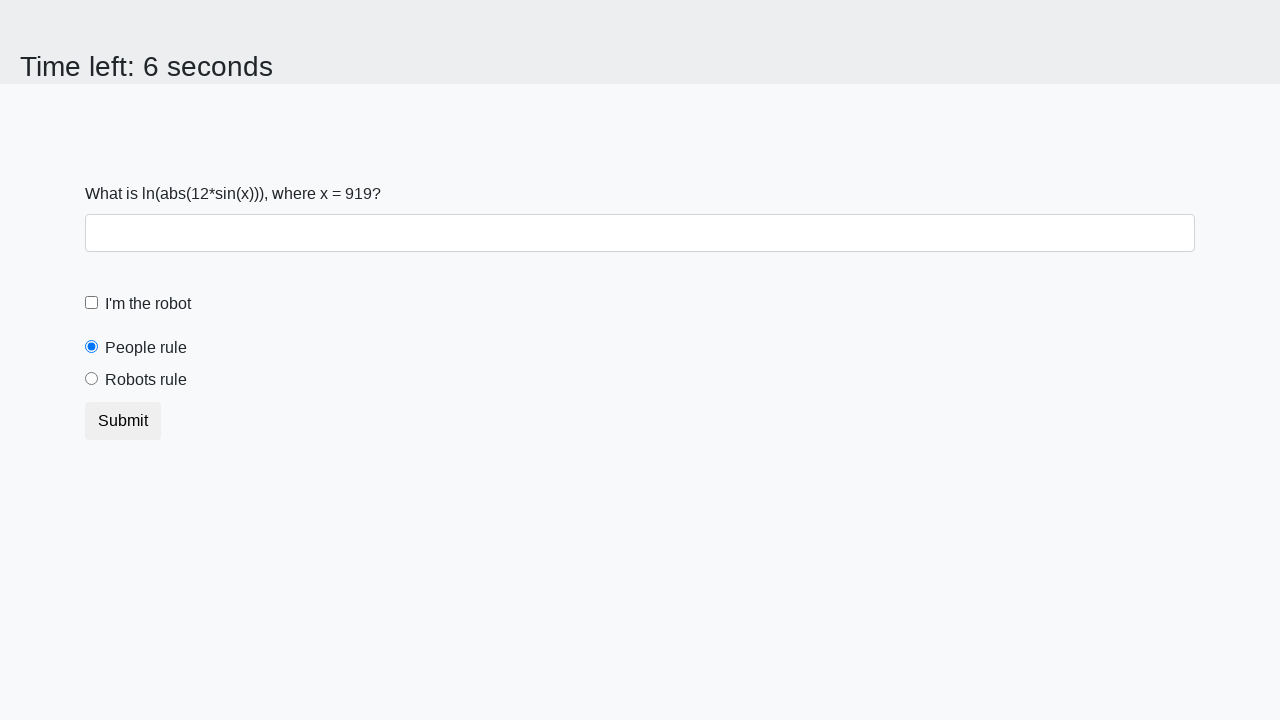

Located the robots radio button element
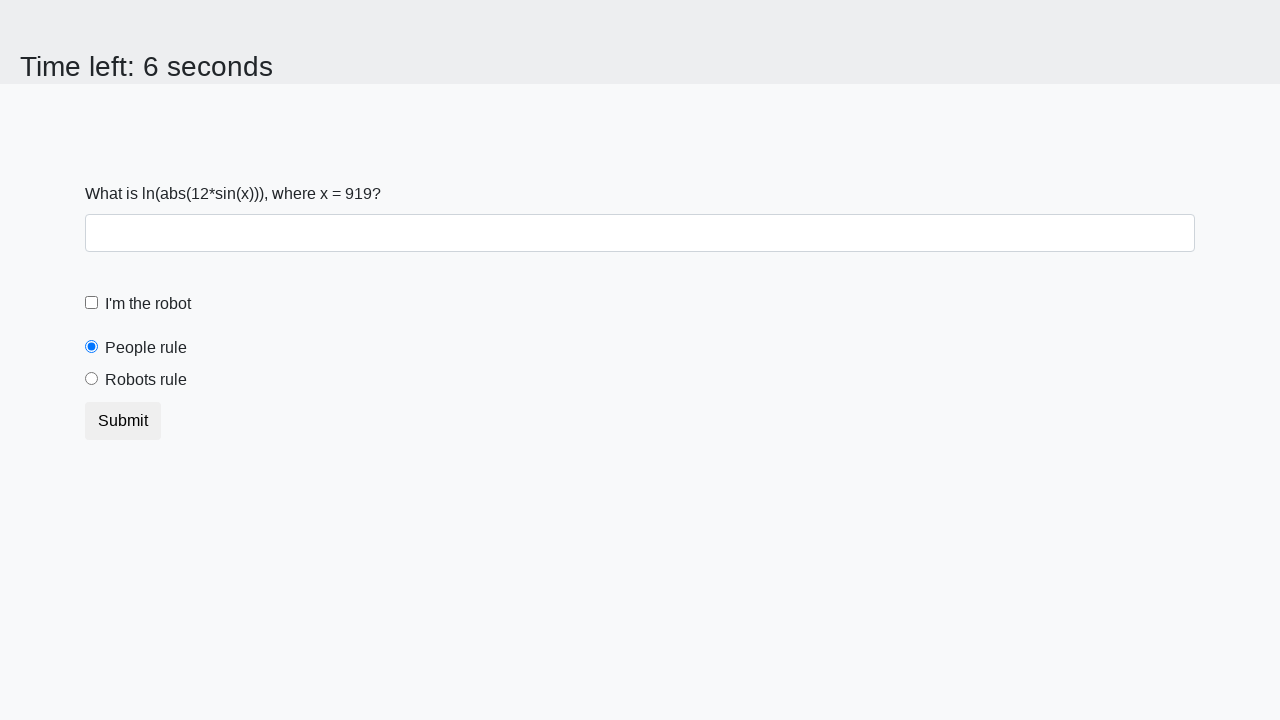

Verified that robots radio button is not checked by default
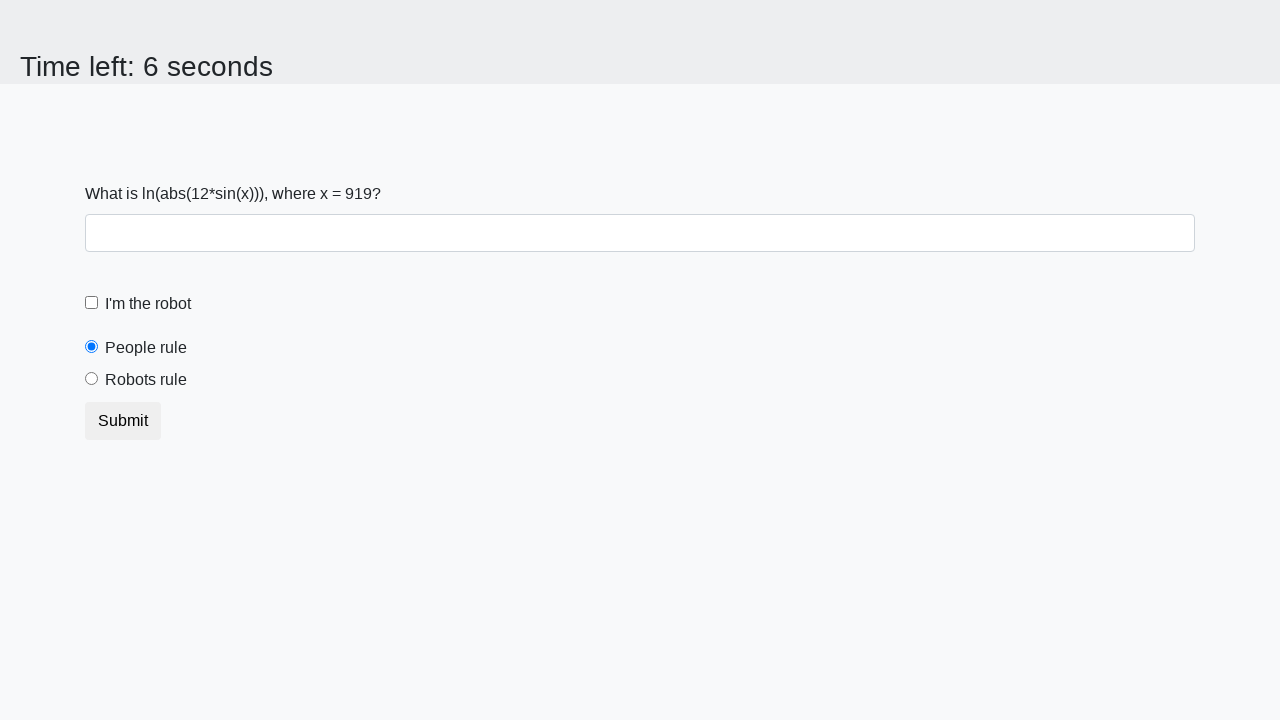

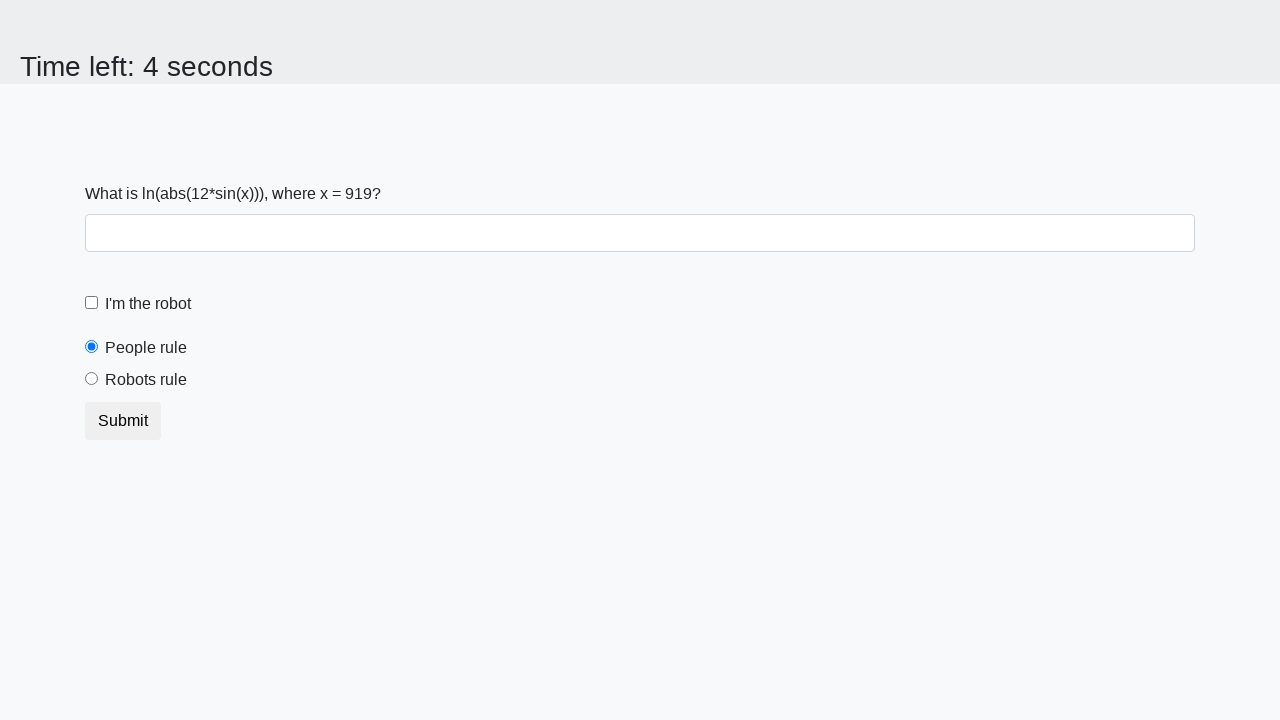